Tests search functionality on a grocery website by typing a search query, verifying filtered results, and adding products to cart

Starting URL: https://rahulshettyacademy.com/seleniumPractise/#/

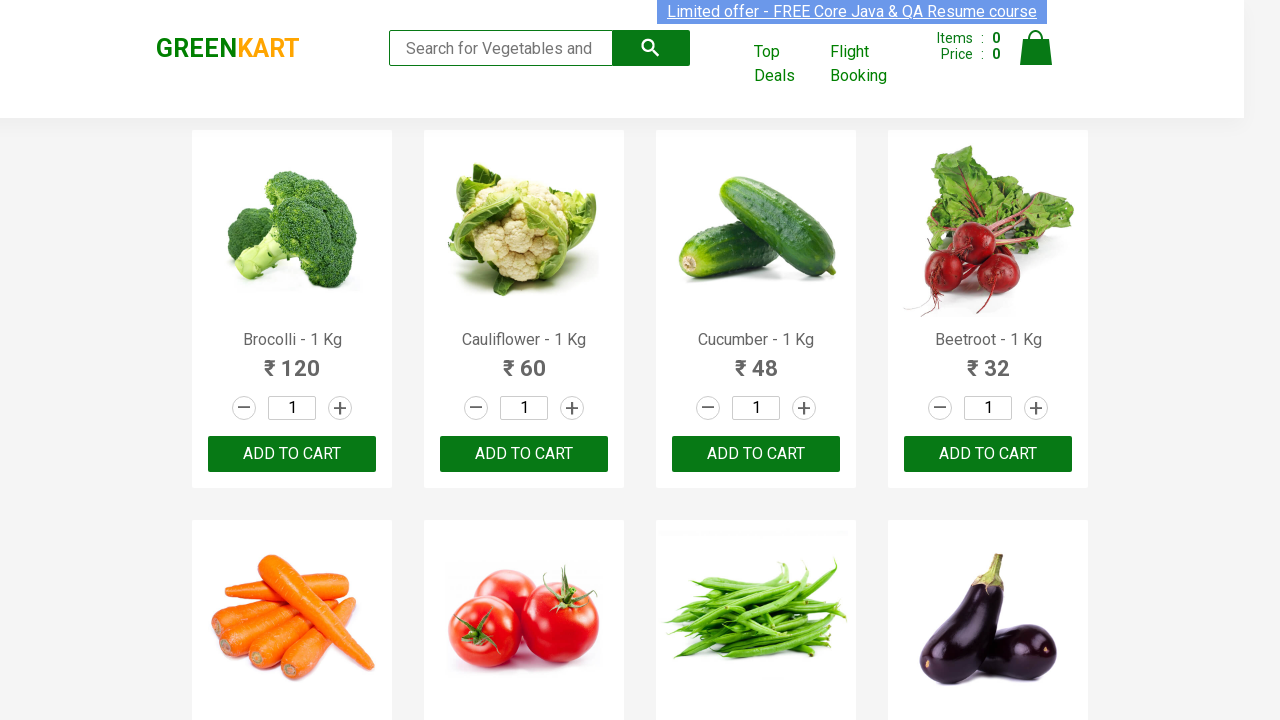

Typed 'ca' in search field to filter products on input.search-keyword
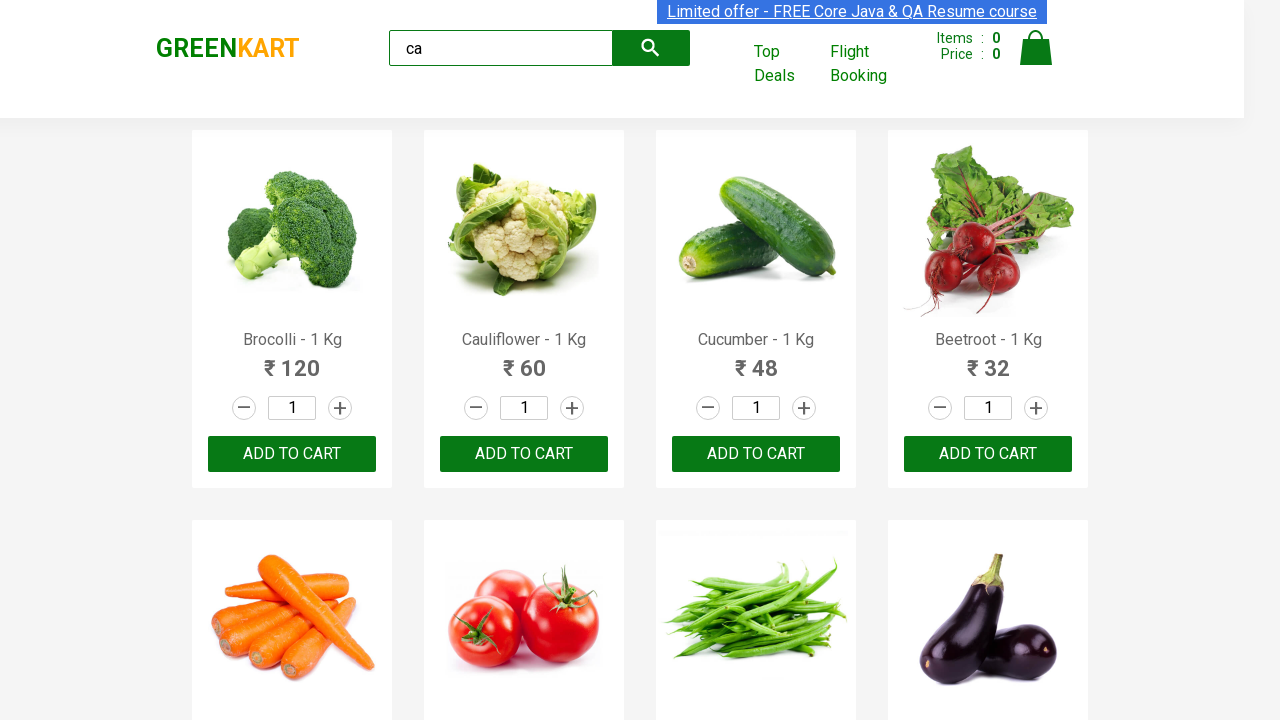

Waited 2 seconds for products to filter
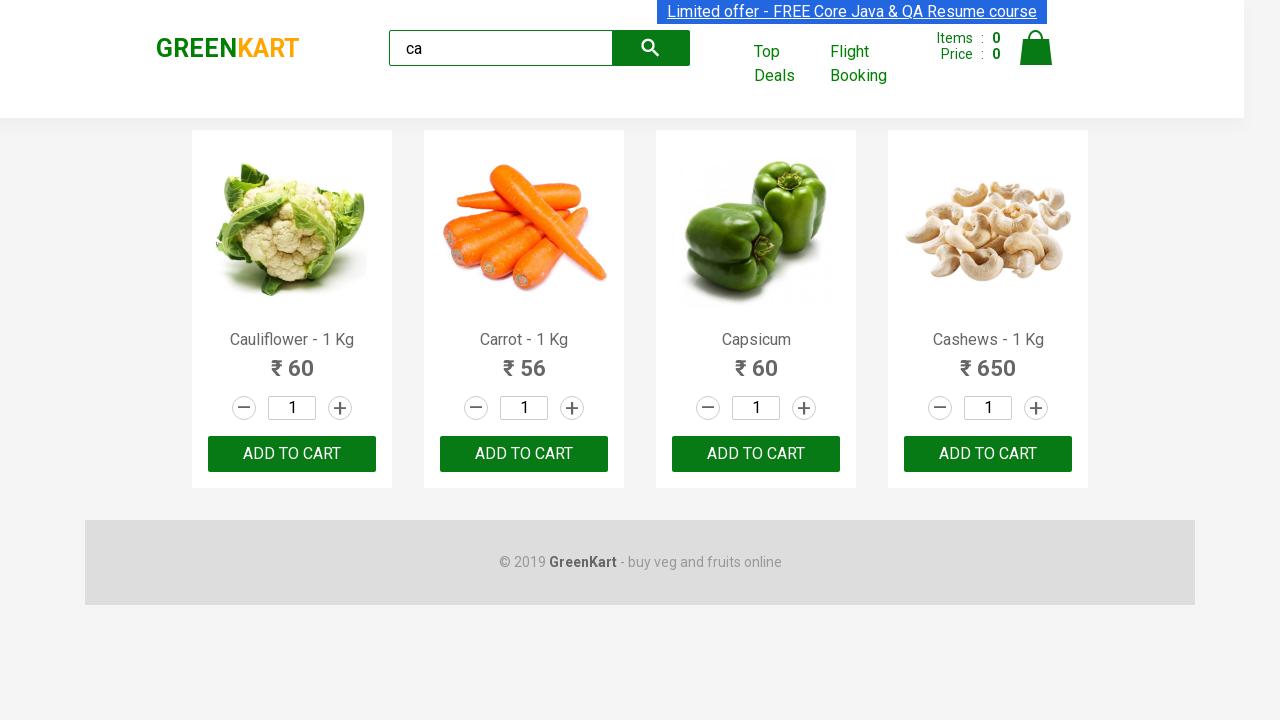

Clicked ADD TO CART button on second product at (524, 454) on .products .product >> nth=1 >> text=ADD TO CART
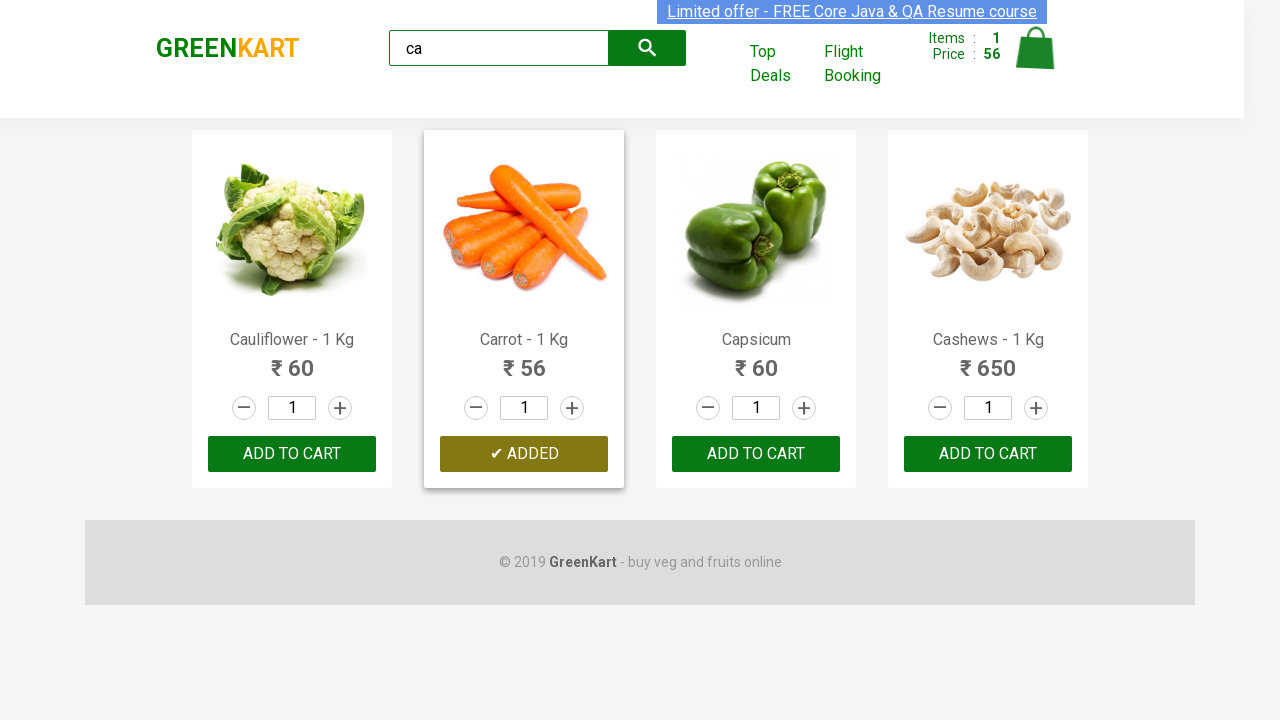

Found Cashews product and clicked ADD TO CART button at (988, 454) on .products .product >> nth=3 >> button
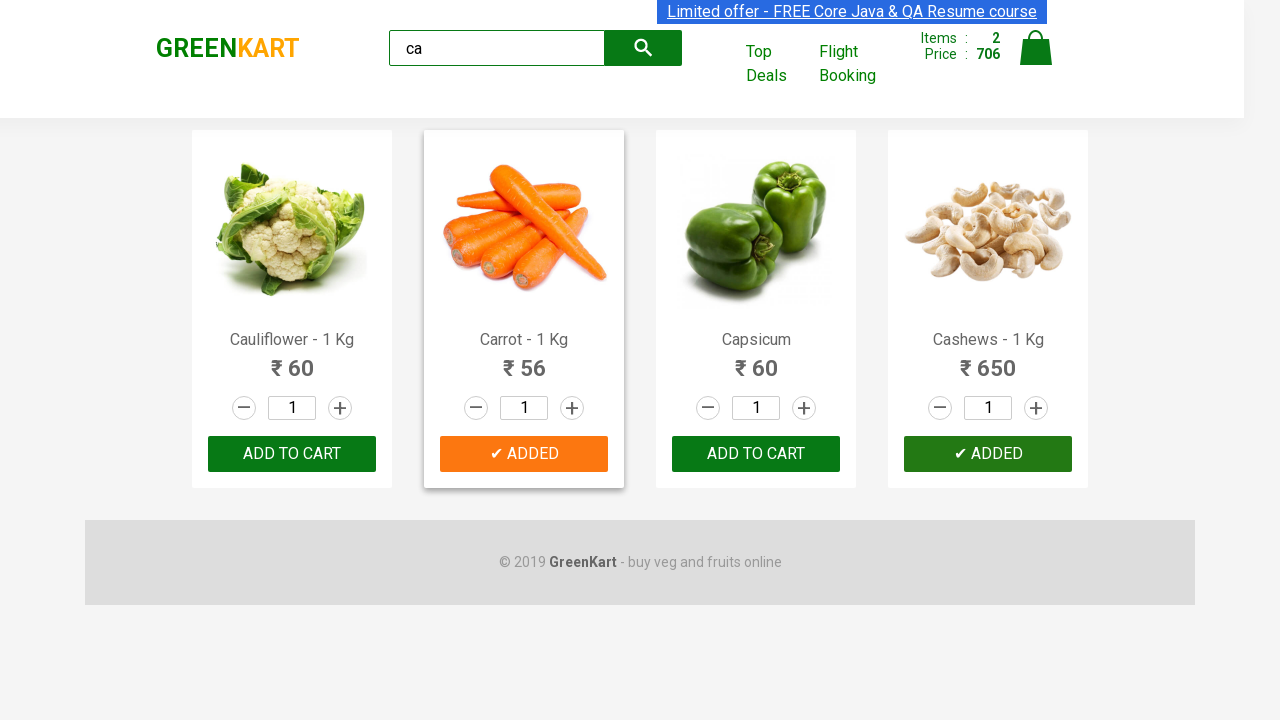

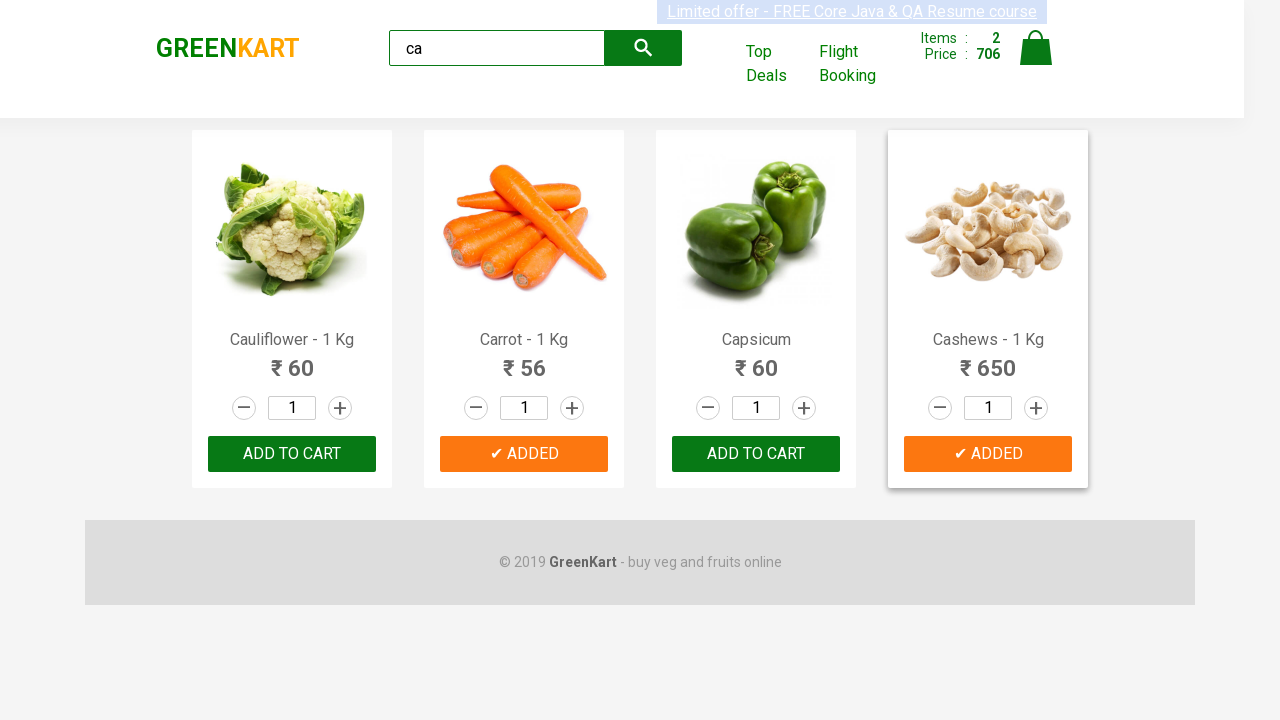